Tests JavaScript prompt alert functionality by scrolling to the prompt button, clicking it, entering text in the prompt dialog, and accepting it.

Starting URL: https://demoqa.com/alerts

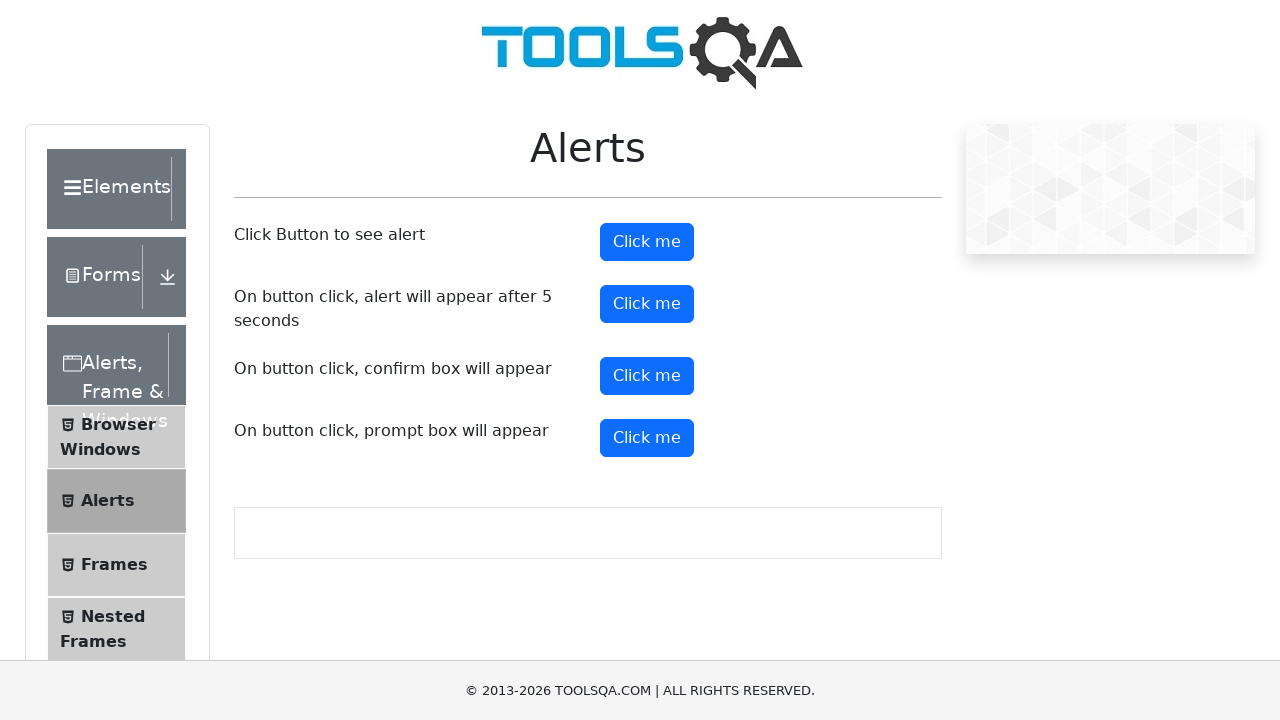

Page loaded with domcontentloaded state
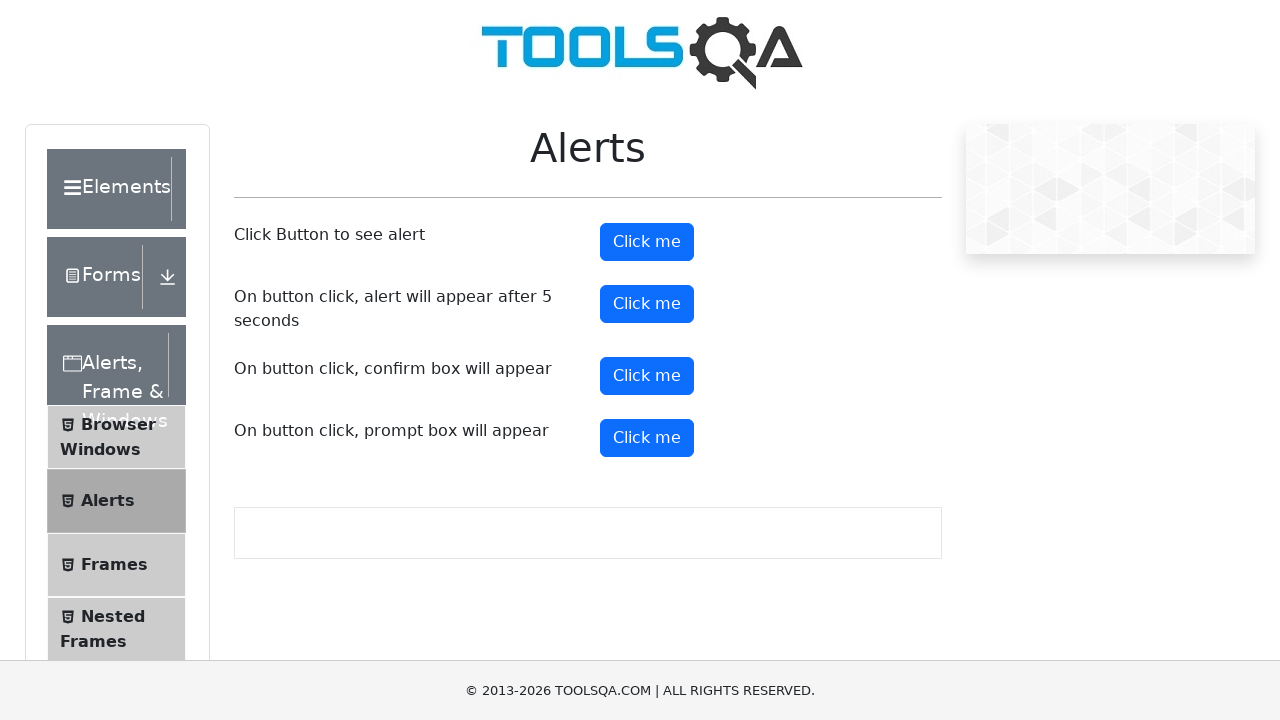

Scrolled down 5000 pixels to reveal prompt button
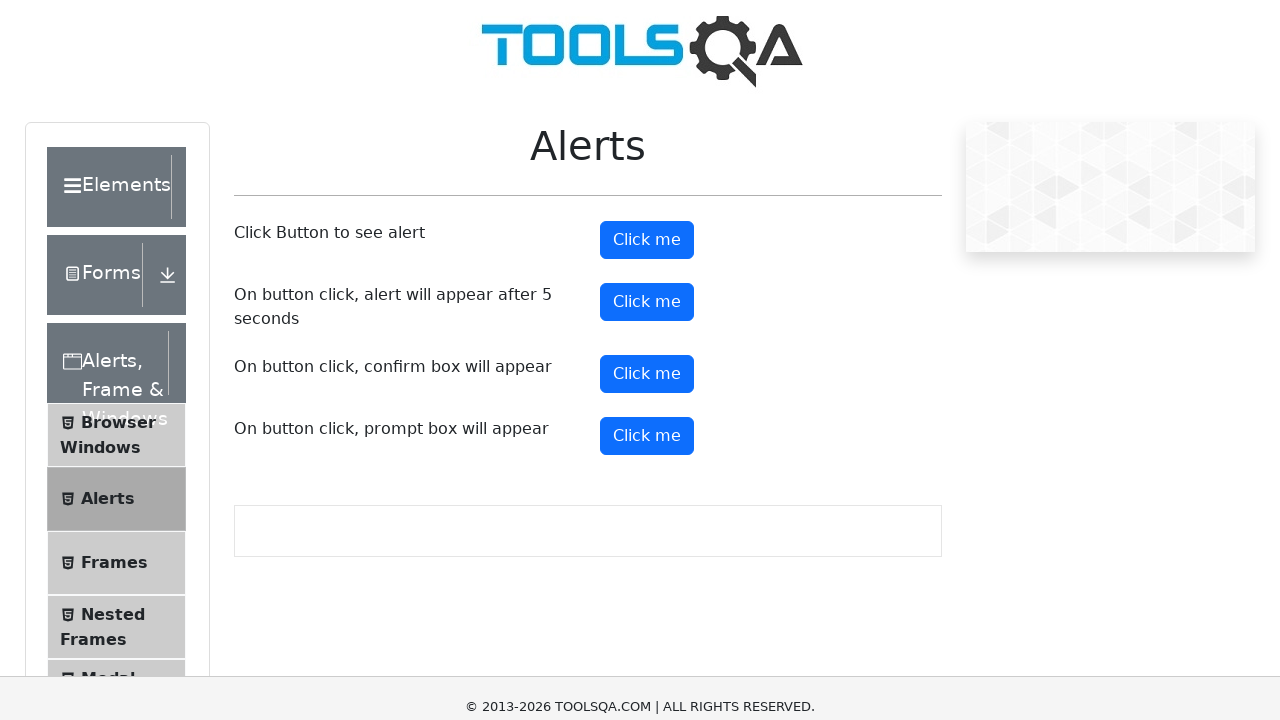

Dialog handler registered to accept prompts with 'ok' text
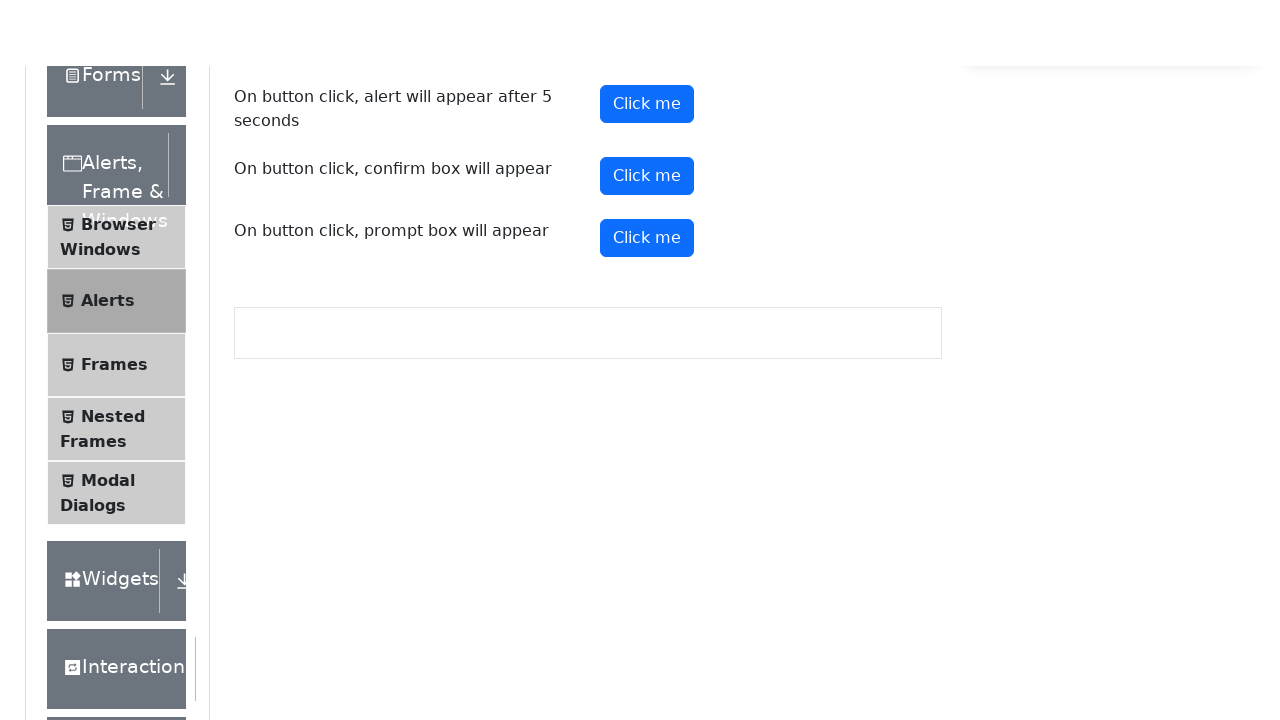

Clicked the prompt button to trigger JavaScript prompt dialog at (647, 44) on #promtButton
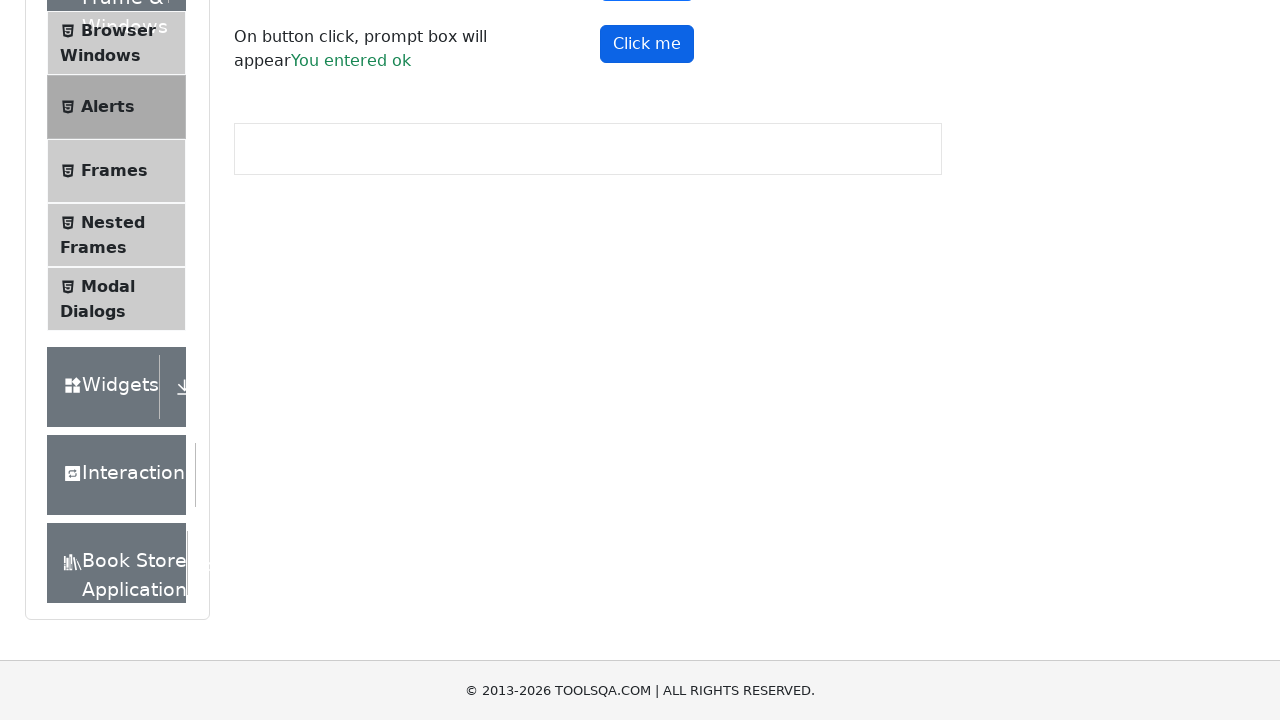

Prompt result element appeared, confirming dialog was accepted
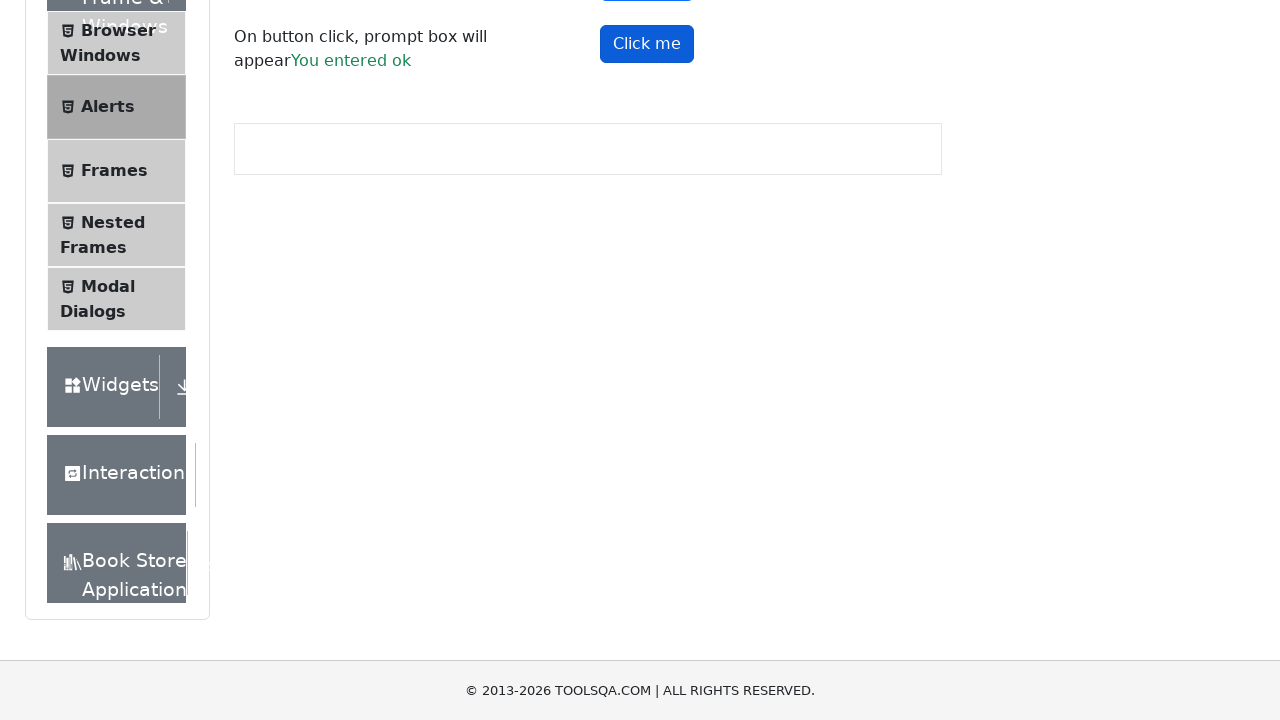

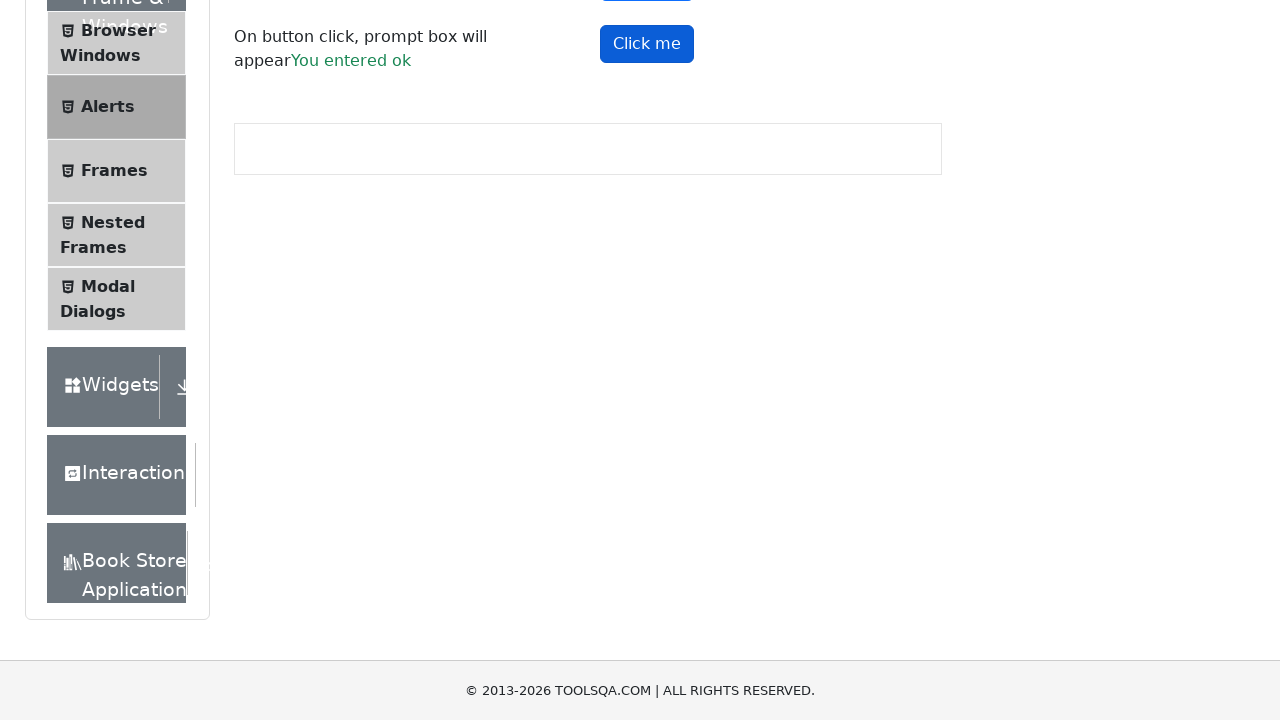